Navigates to the Automation Practice page and locates a broken link element, then clicks on it to verify the link behavior

Starting URL: https://rahulshettyacademy.com/AutomationPractice/

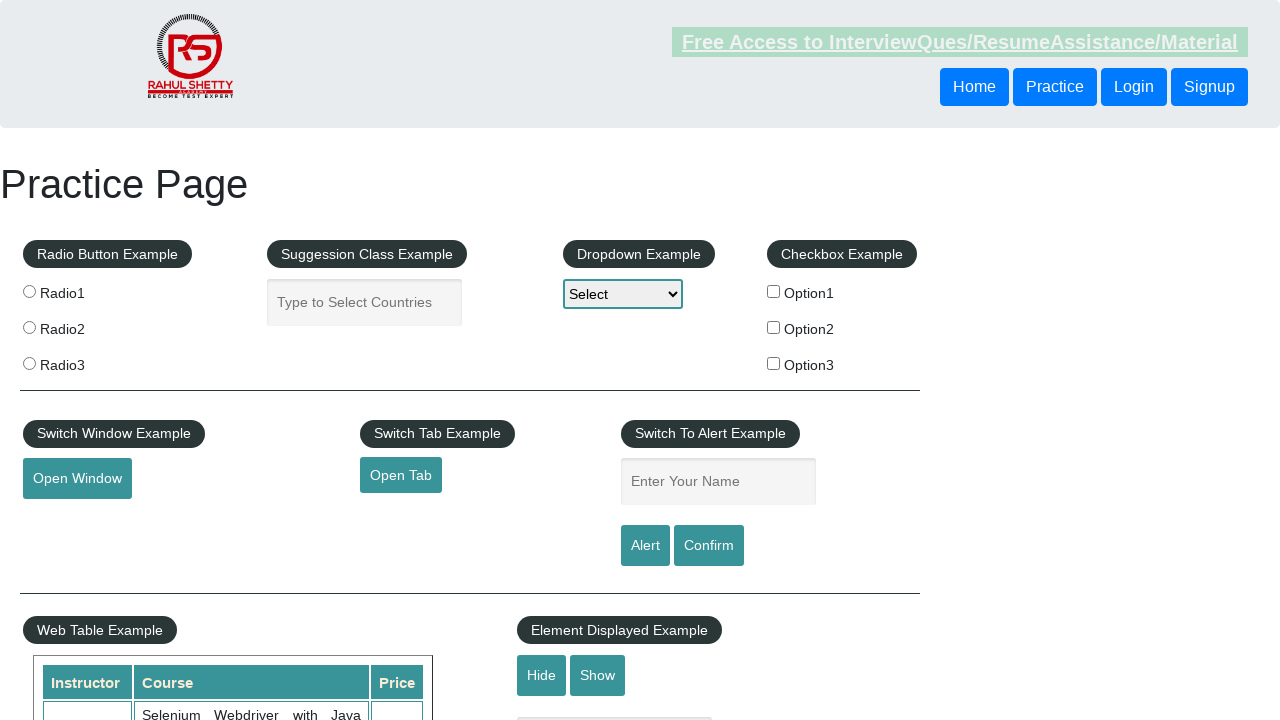

Navigated to Automation Practice page
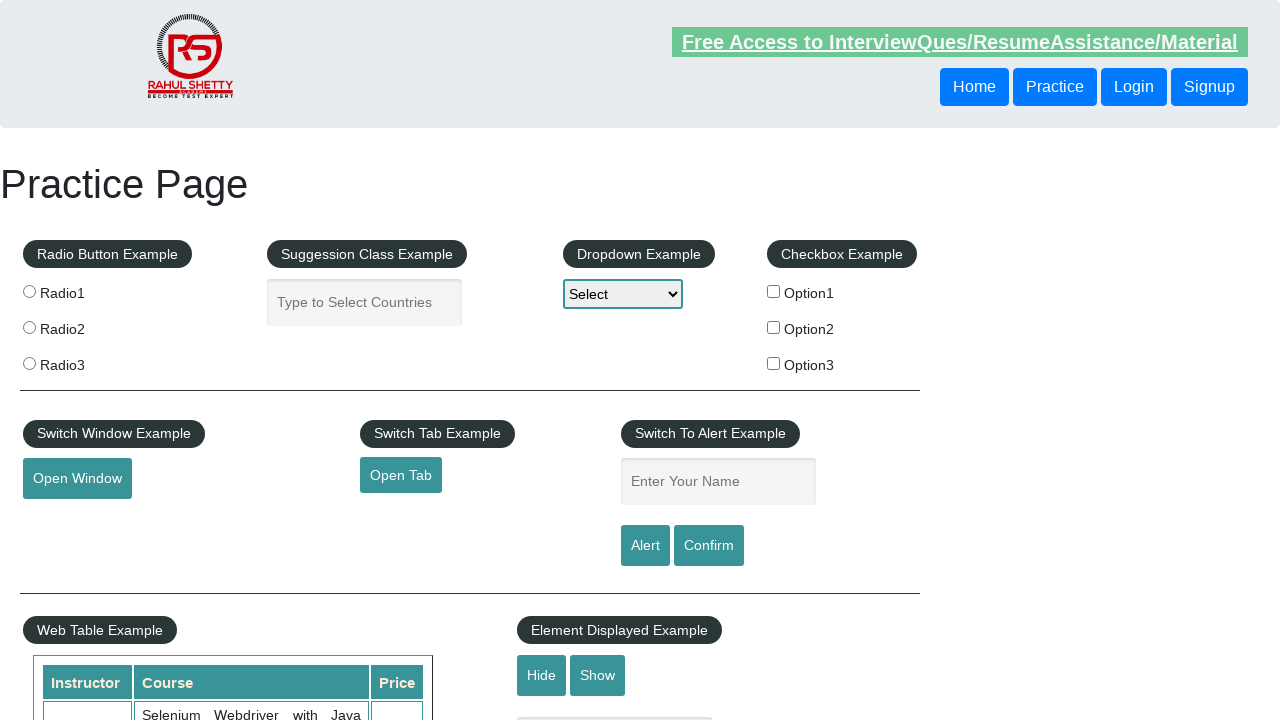

Located broken link element with href containing 'broken'
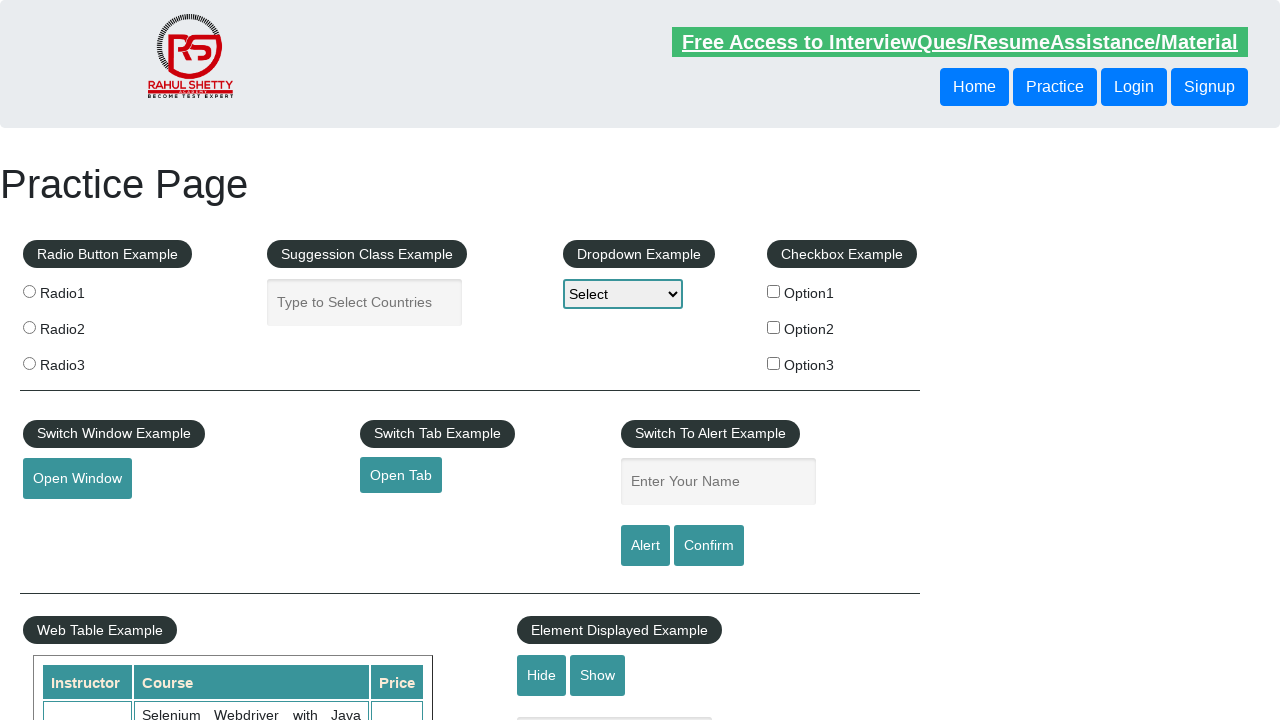

Verified broken link element is visible
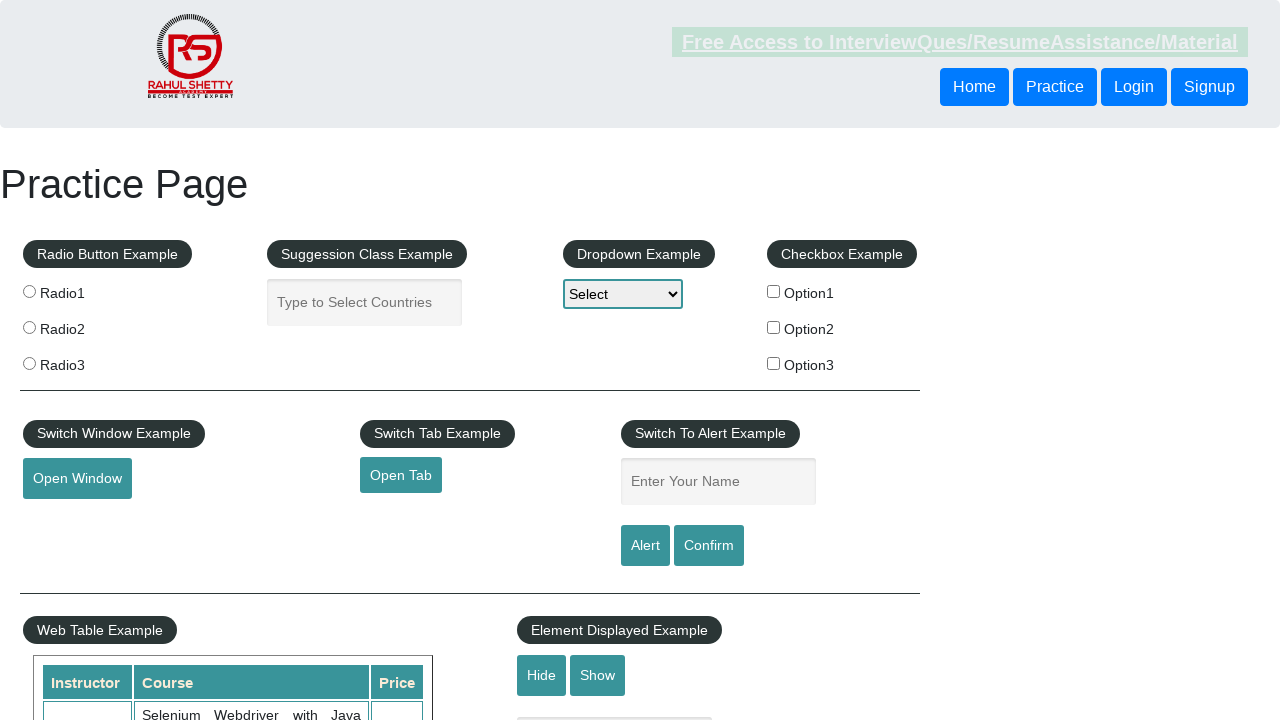

Clicked on the broken link at (473, 520) on a[href*='broken']
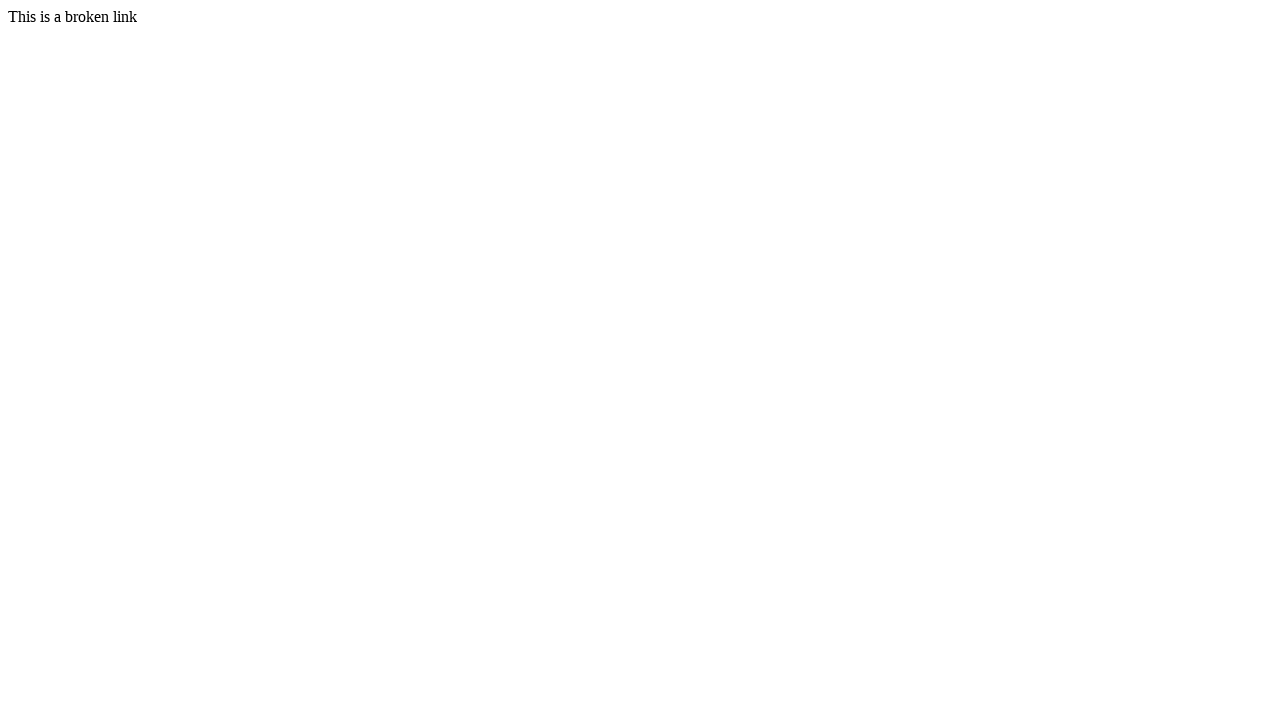

Page navigation completed and DOM content loaded
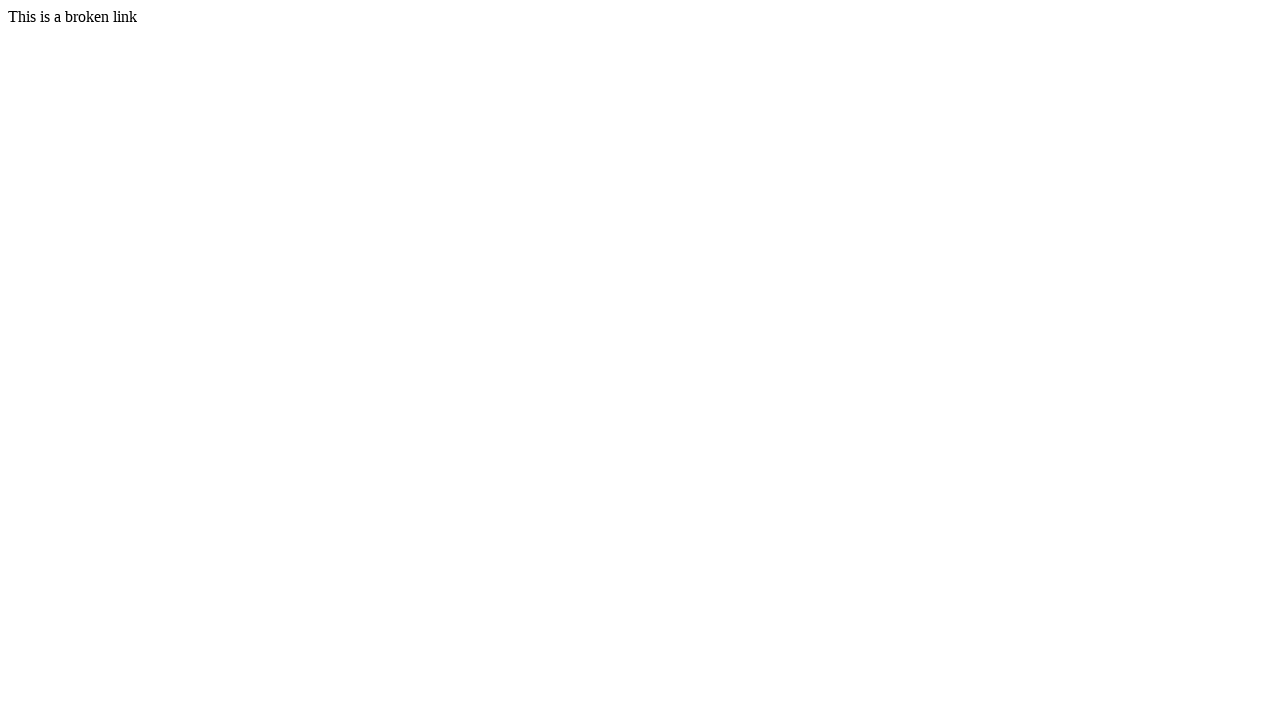

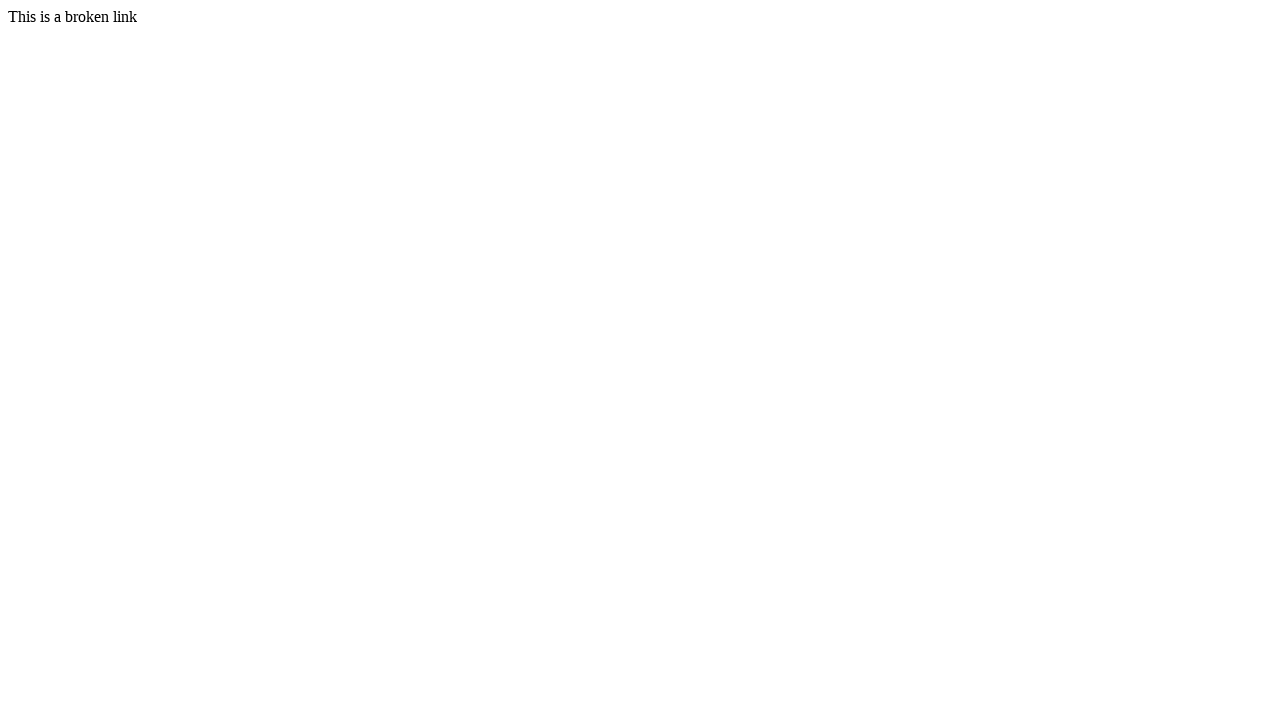